Tests checkbox and radio button interactions, including conditional selection and visibility toggling of elements

Starting URL: https://rahulshettyacademy.com/AutomationPractice/

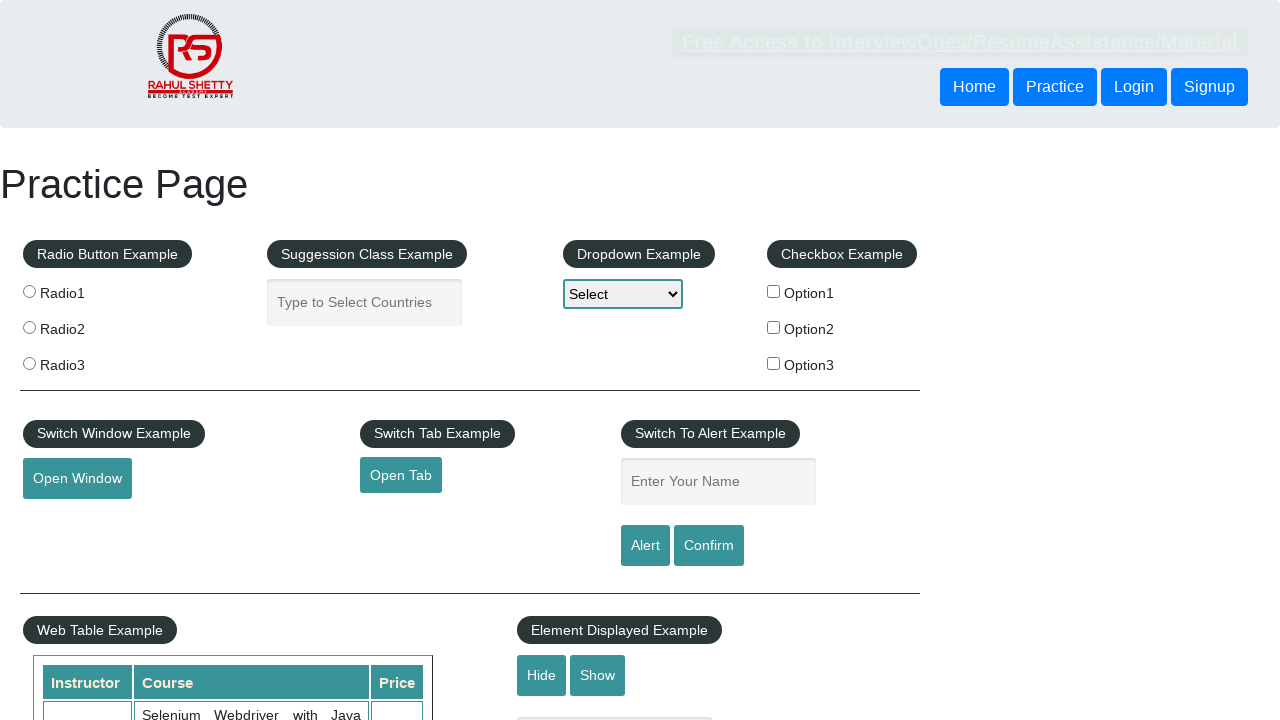

Located all checkbox elements
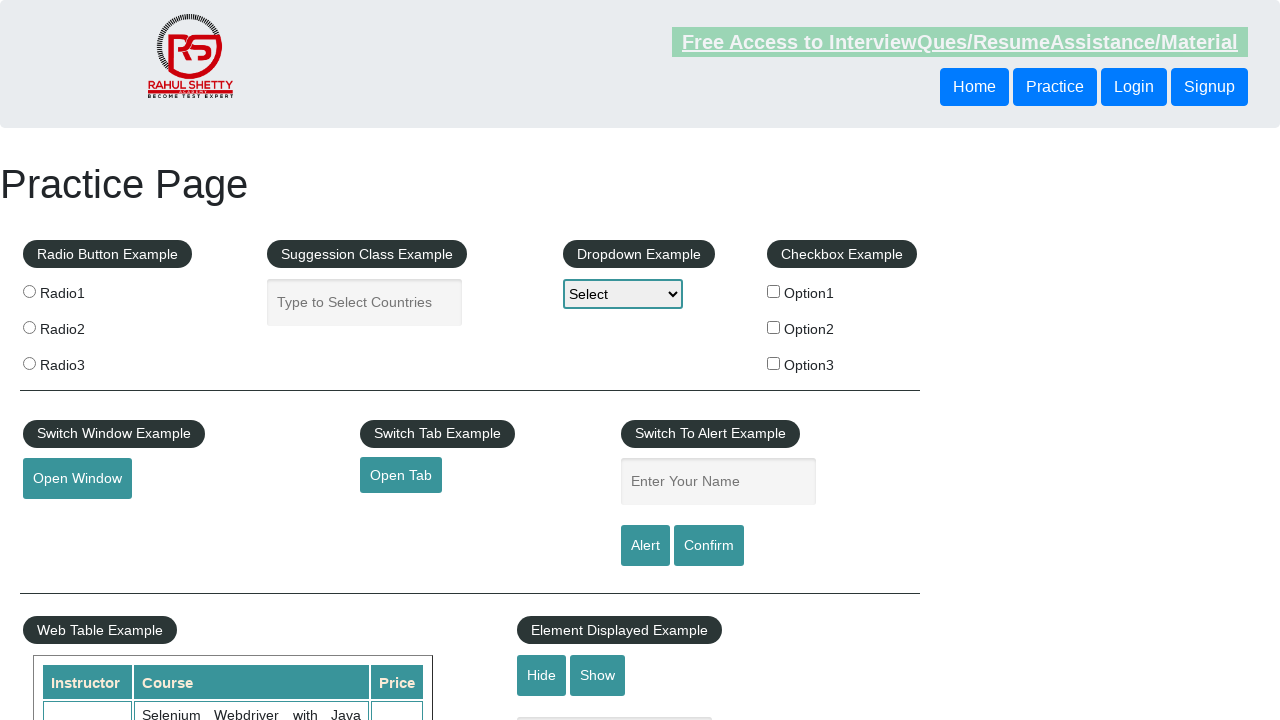

Clicked checkbox option 2 at (774, 327) on xpath=//input[@type='checkbox'] >> nth=1
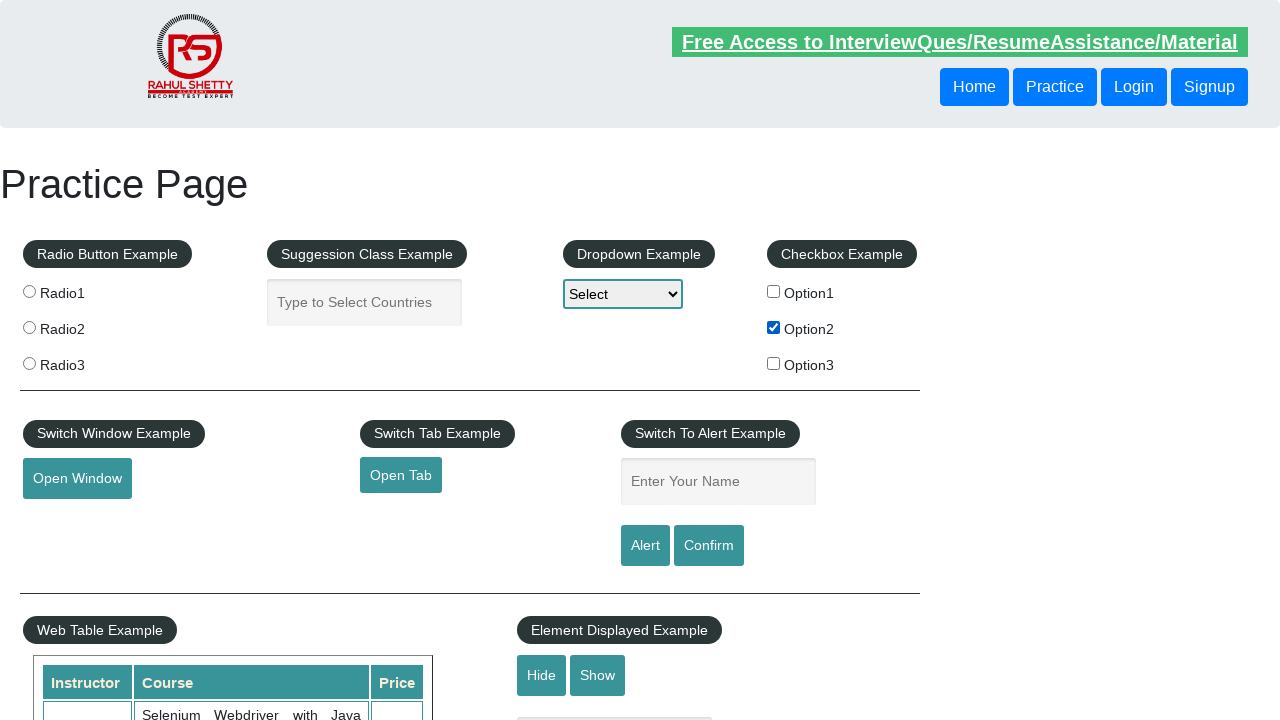

Located all radio button elements
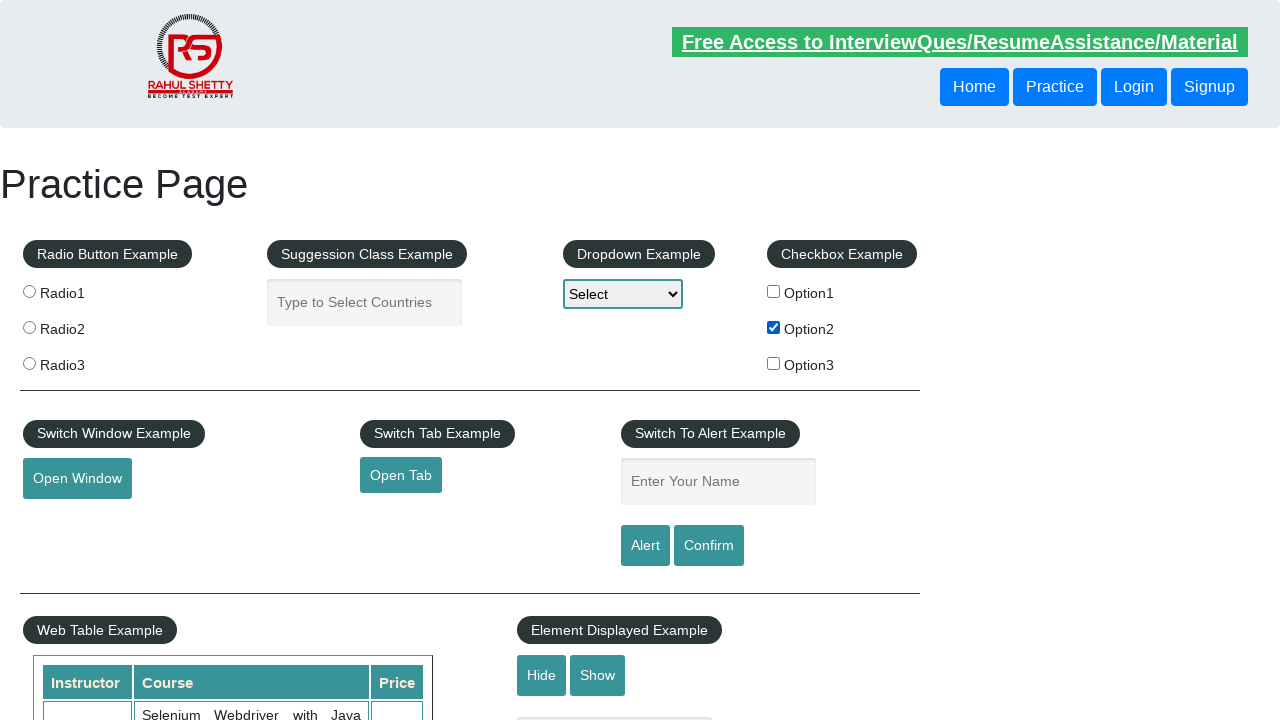

Clicked radio button at index 2 at (29, 363) on .radioButton >> nth=2
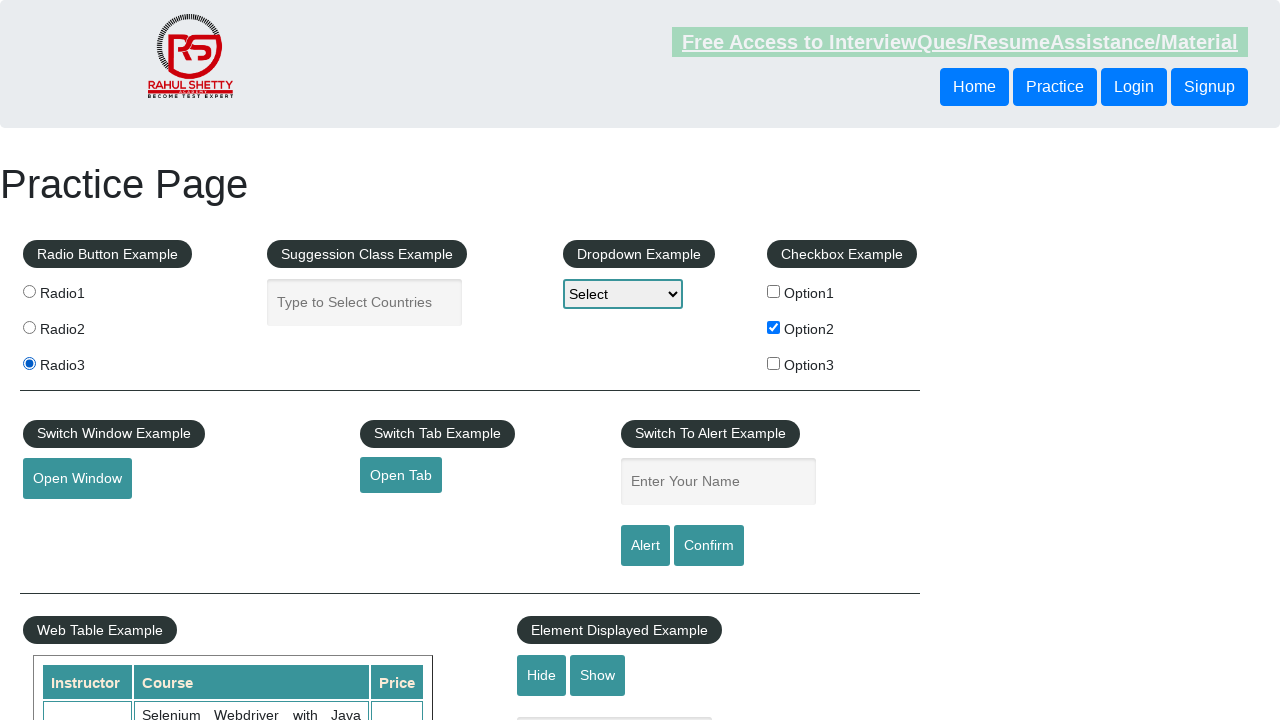

Clicked hide textbox button to toggle visibility at (542, 675) on #hide-textbox
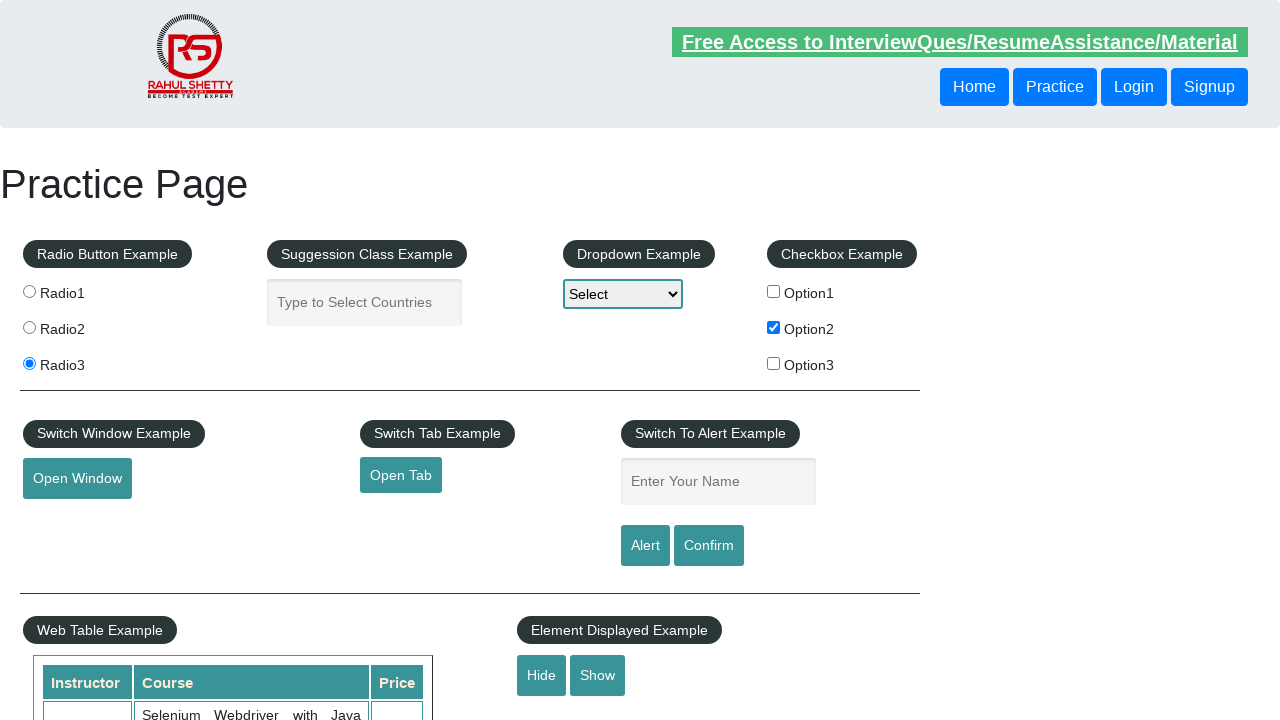

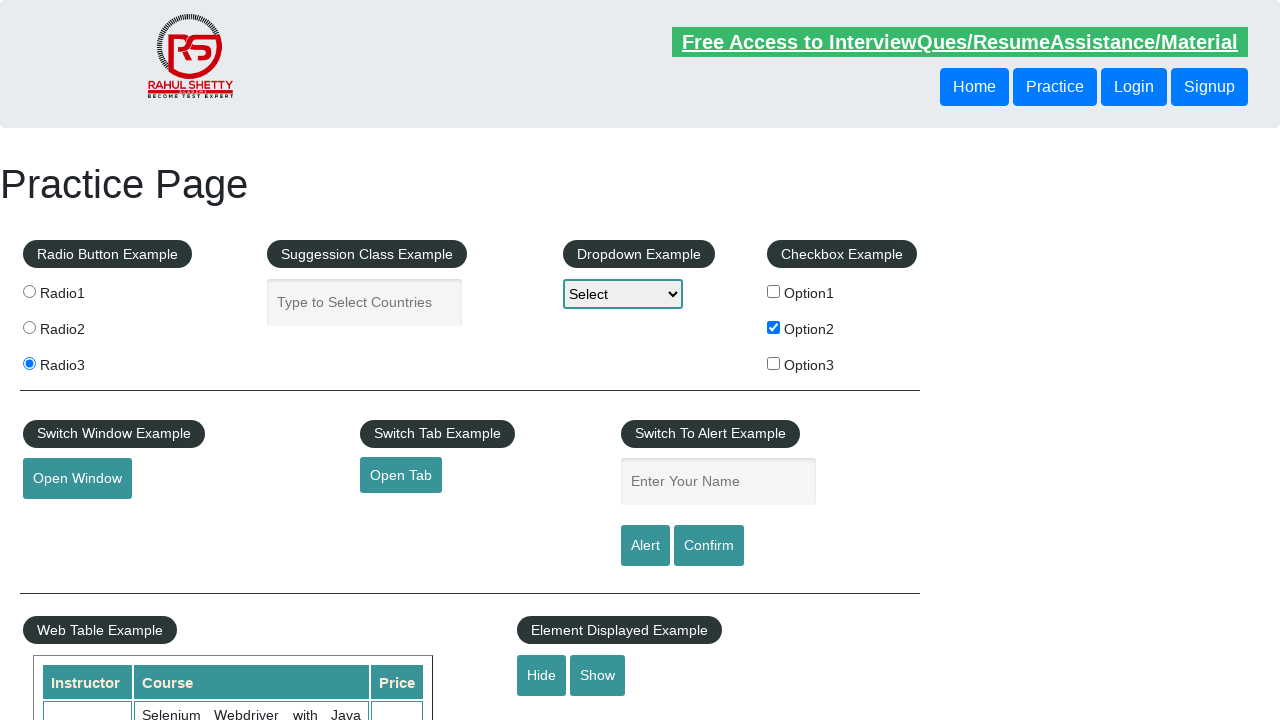